Navigates to OrangeHRM trial signup page and interacts with the country dropdown to verify all country options are loaded

Starting URL: https://www.orangehrm.com/orangehrm-30-day-trial/

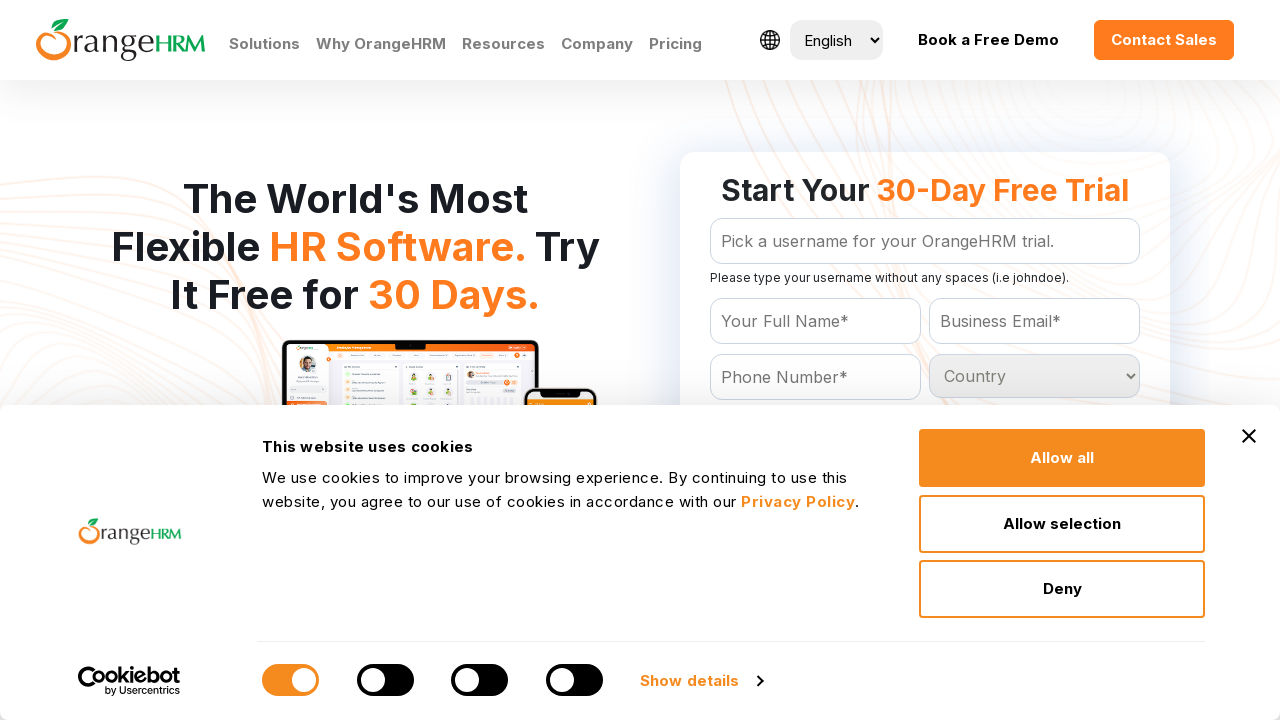

Country dropdown selector is present on page
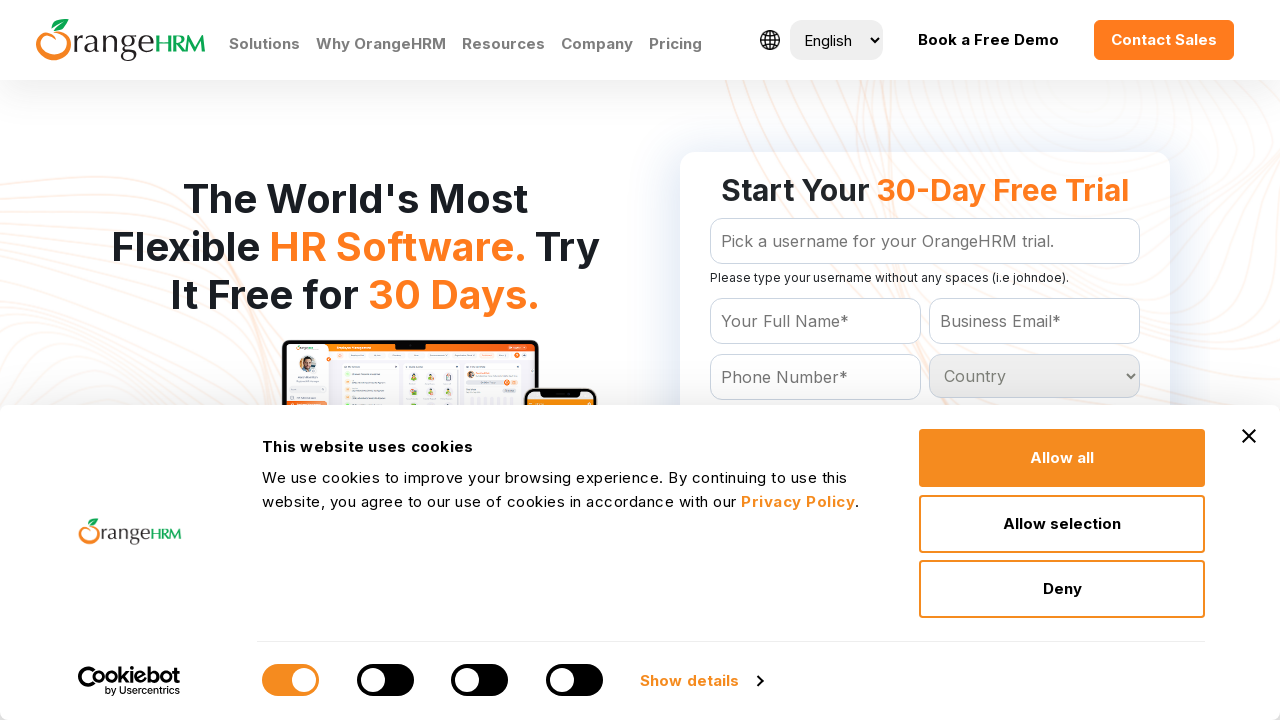

Retrieved all country options from dropdown
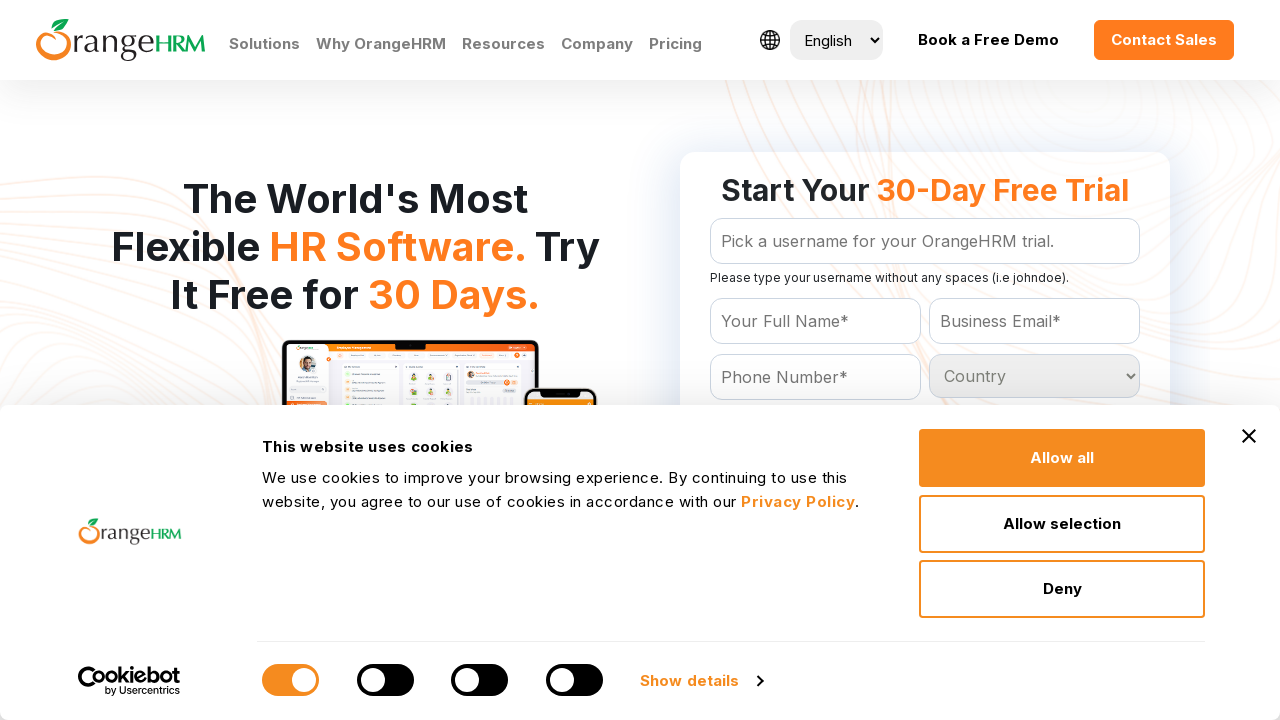

Verified country dropdown has 233 options loaded
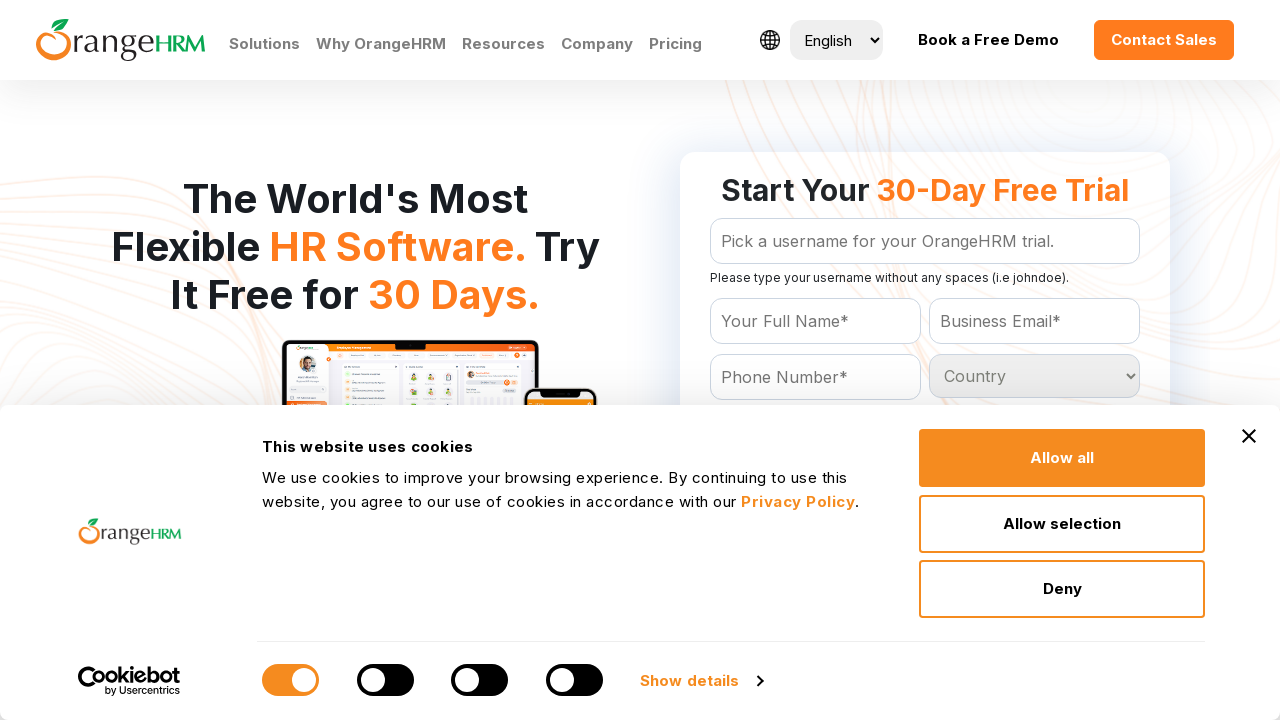

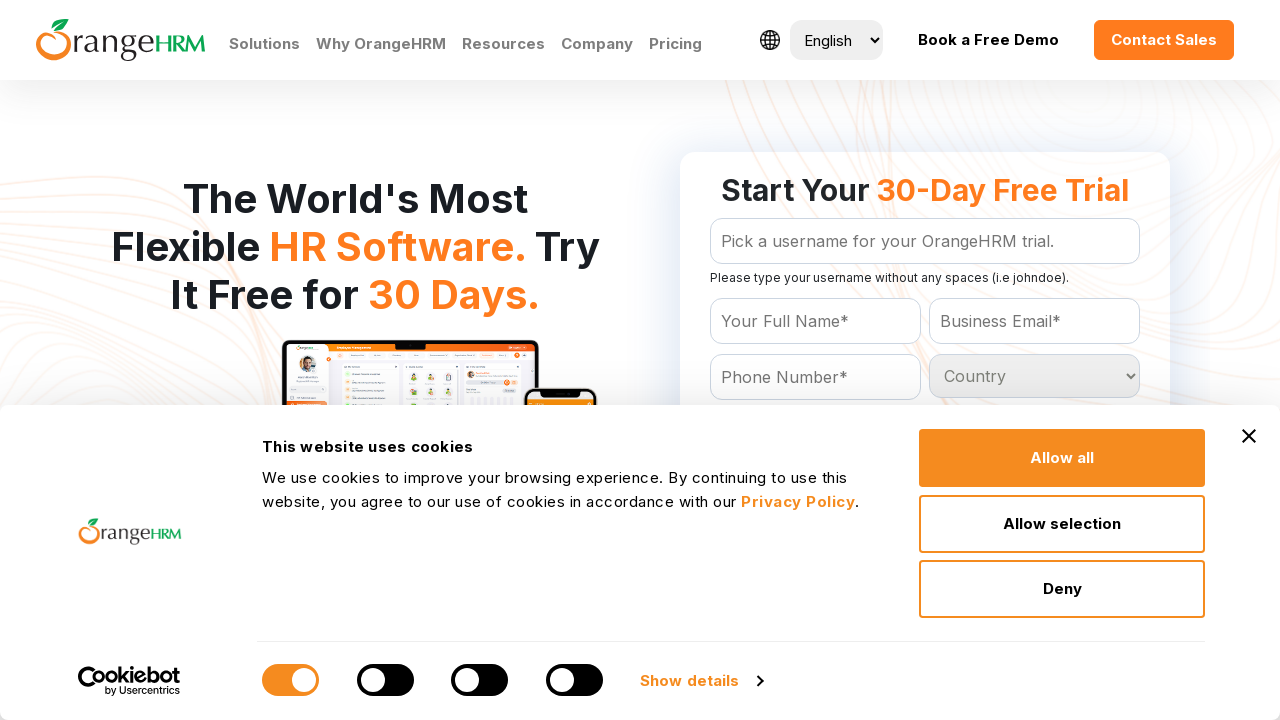